Tests keyboard action handling by pressing the ENTER key and verifying the result is displayed on the page

Starting URL: https://the-internet.herokuapp.com/key_presses

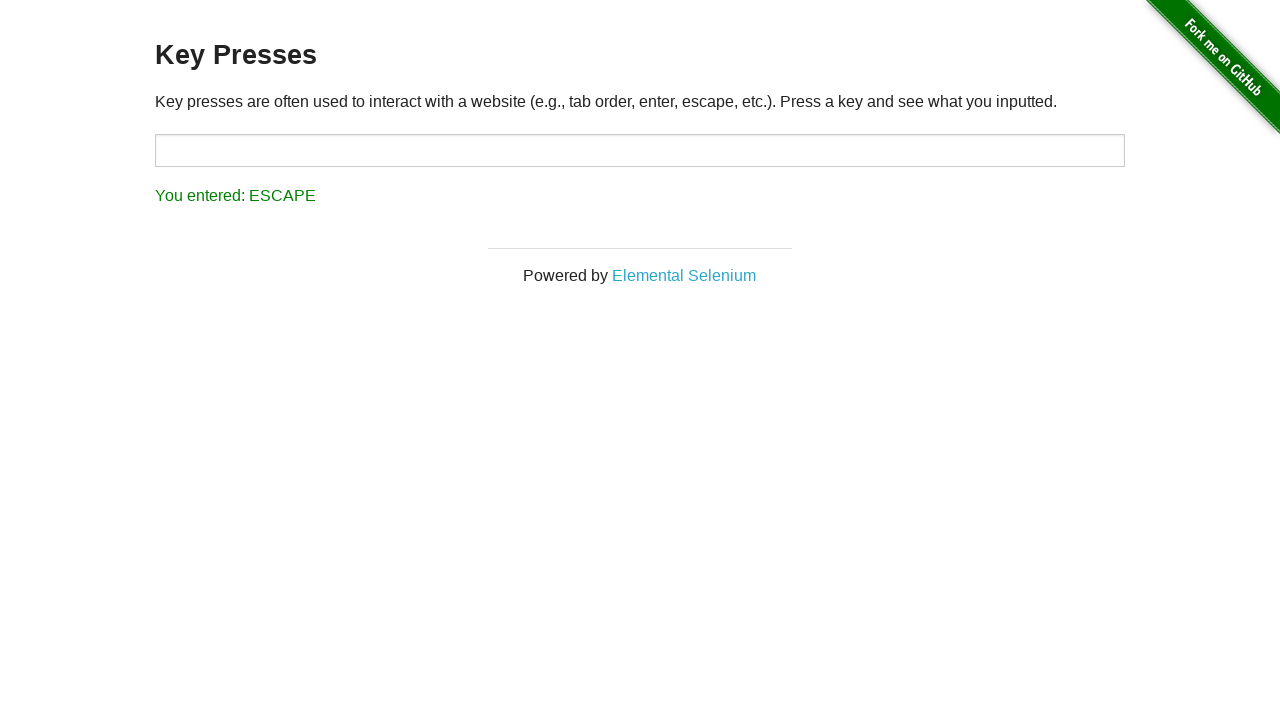

Pressed ENTER key
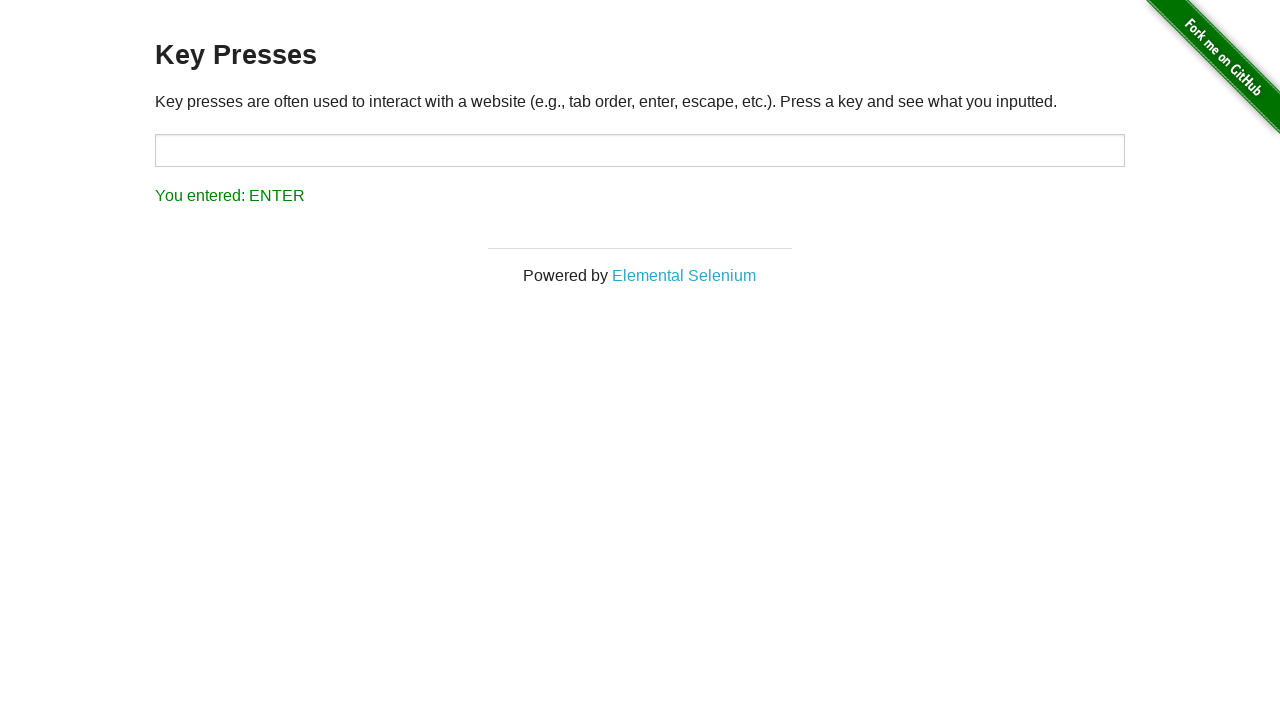

Result element appeared after pressing ENTER
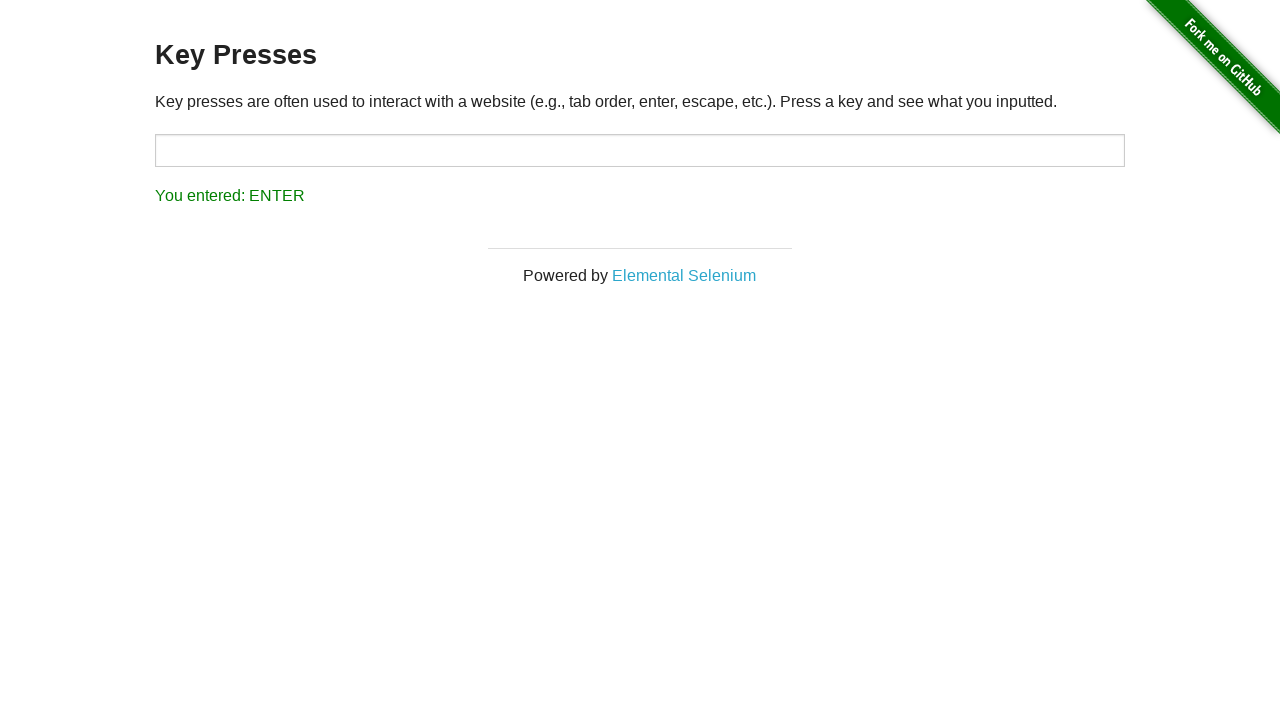

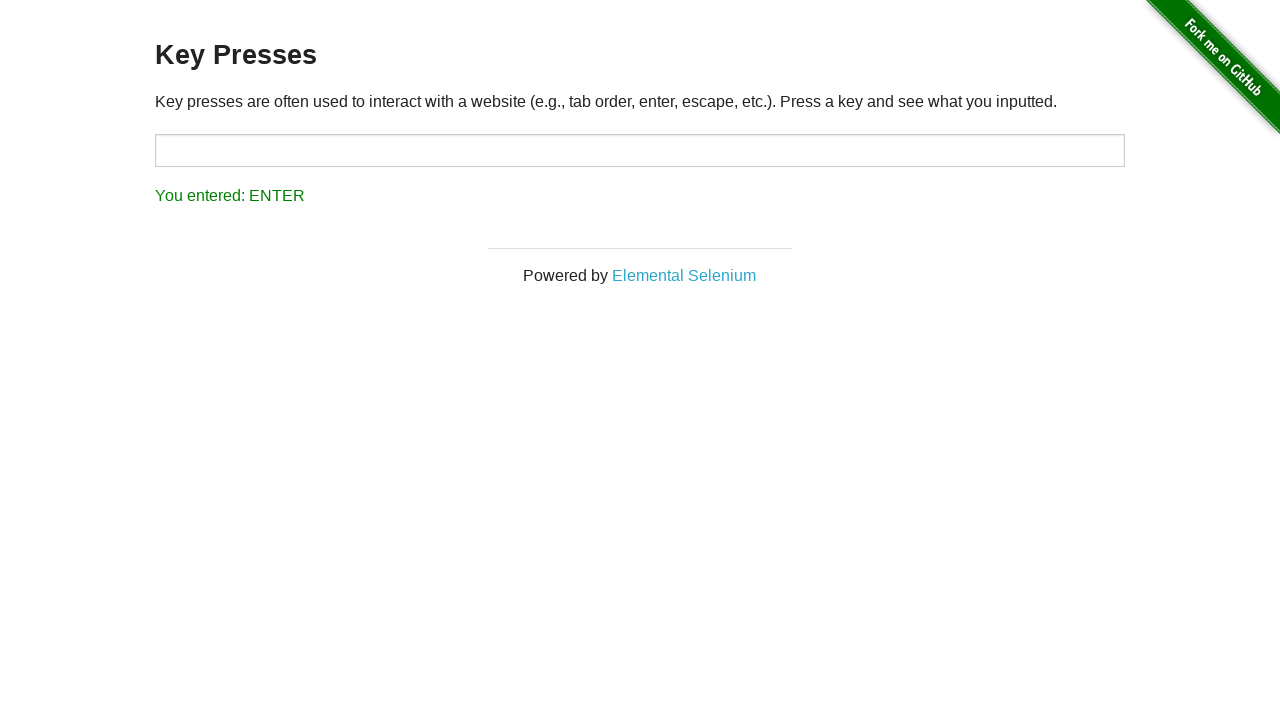